Tests radio button functionality by selecting various options, enabling disabled buttons, and revealing hidden buttons on a demo form

Starting URL: https://syntaxprojects.com/basic-radiobutton-demo-homework.php

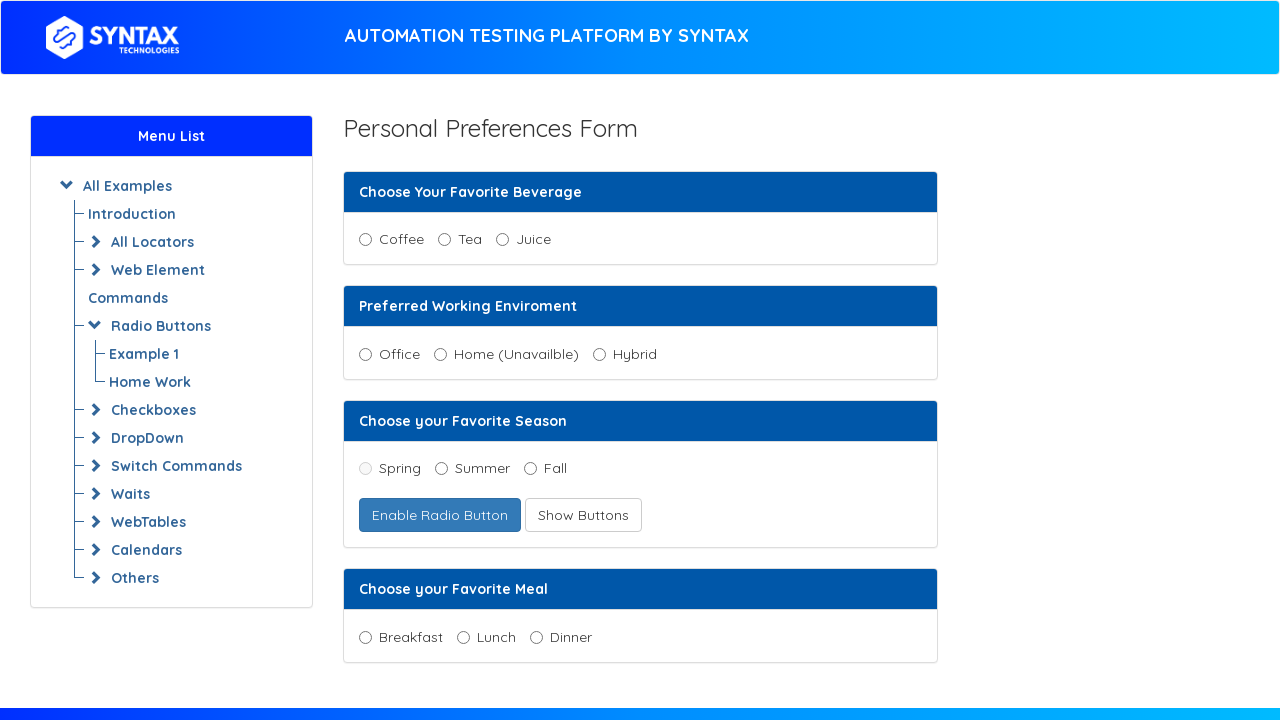

Selected 'Juice' as beverage option at (502, 240) on input[value='Juice']
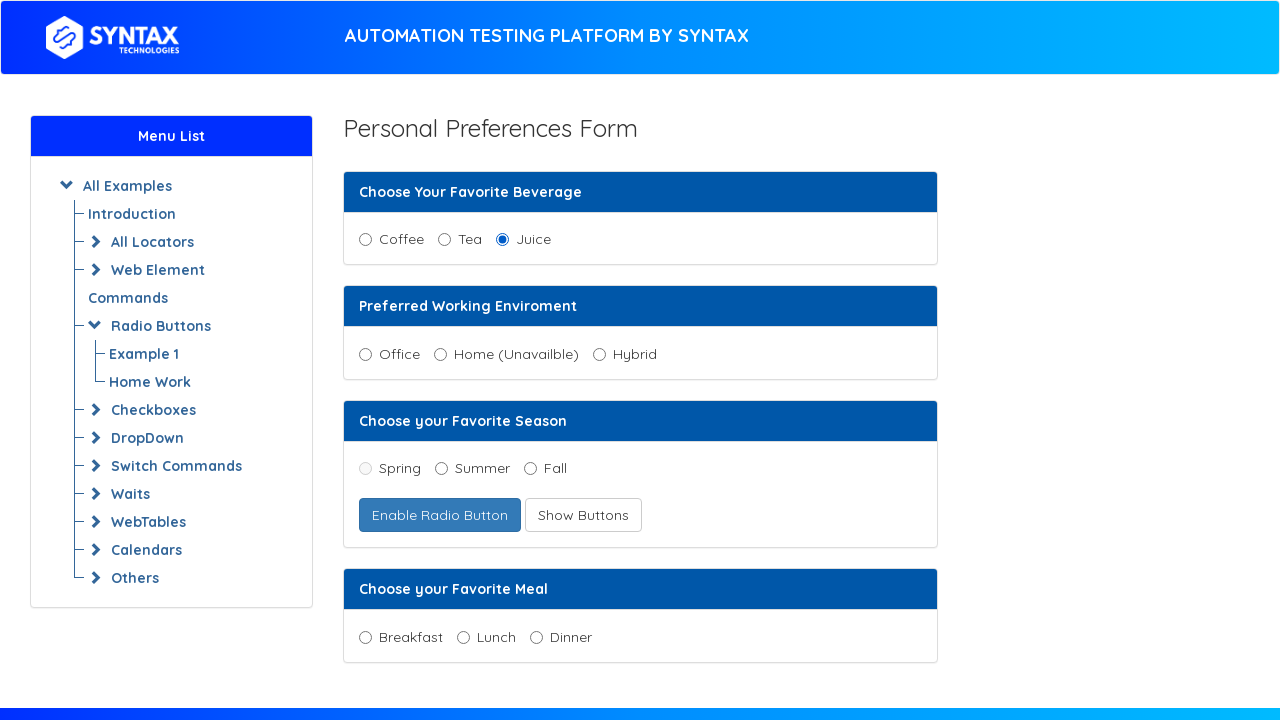

Selected 'hybrid' as working environment option at (599, 354) on input[name='working_enviroment'] >> nth=2
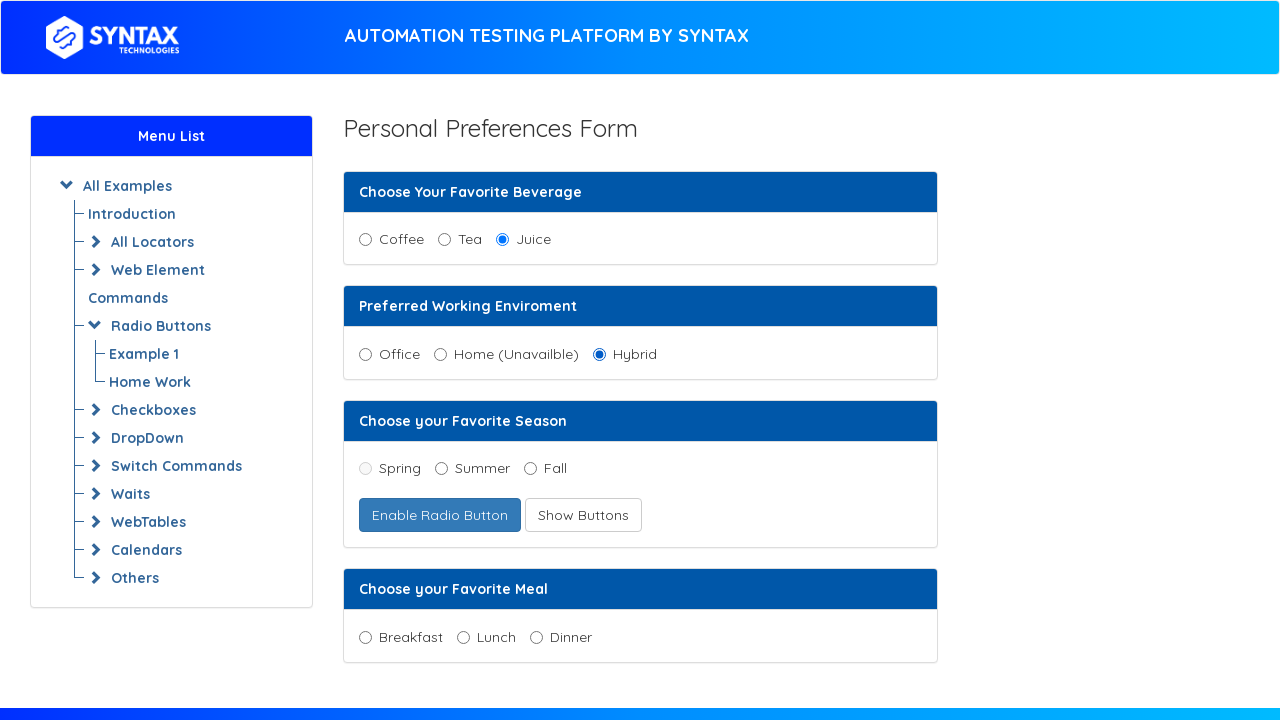

Clicked button to enable fruit radio buttons at (440, 515) on button#enabledFruitradio
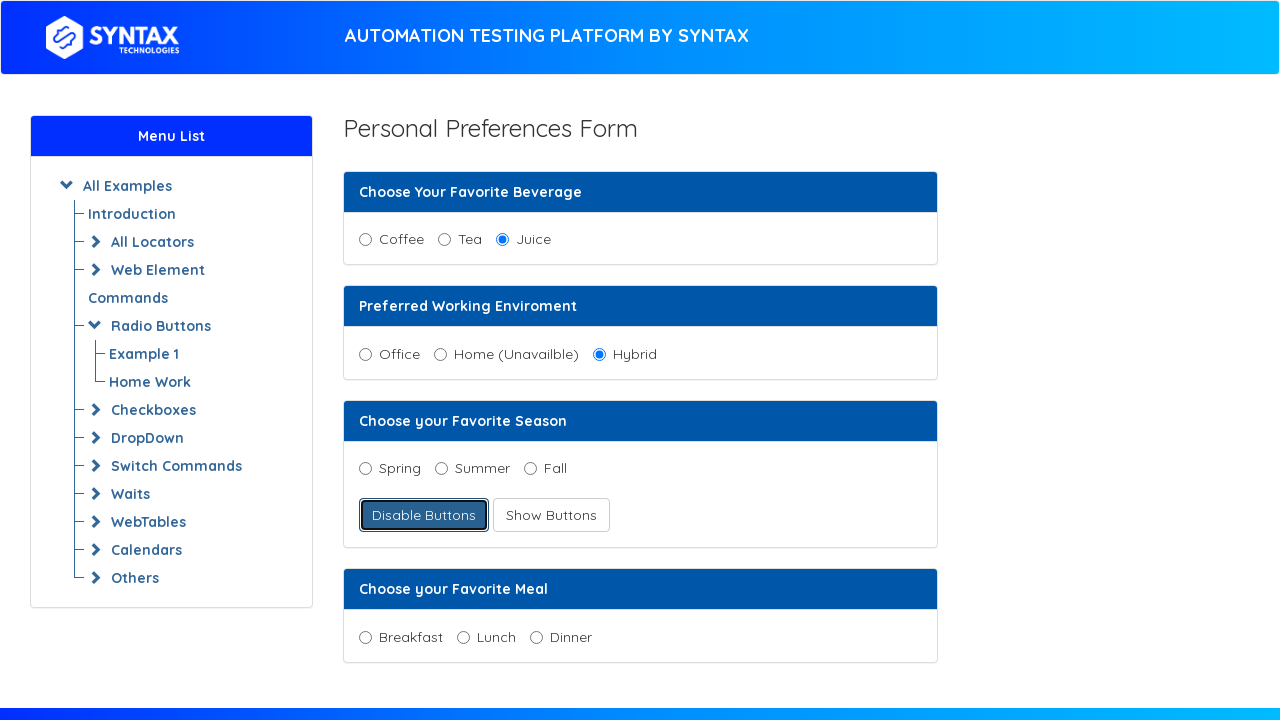

Selected 'spring' as season option at (365, 469) on input[value='spring']
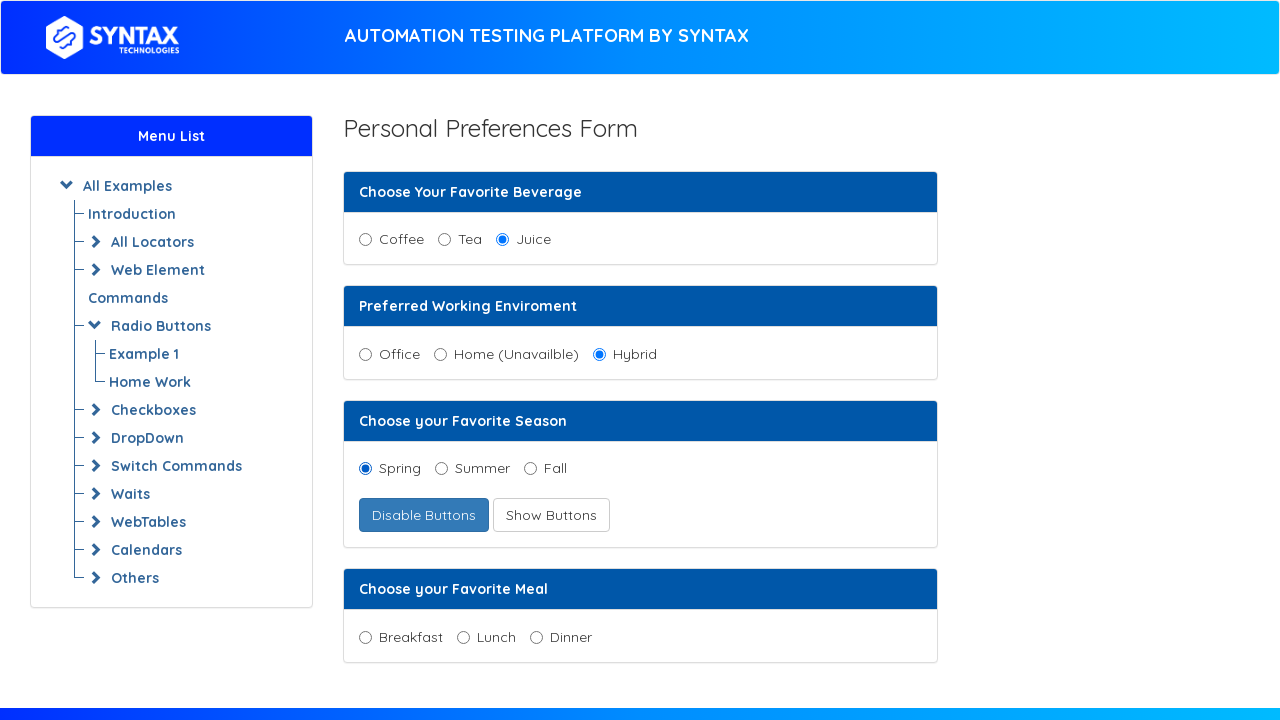

Clicked button to reveal hidden radio buttons at (551, 515) on button#showRadioButtons
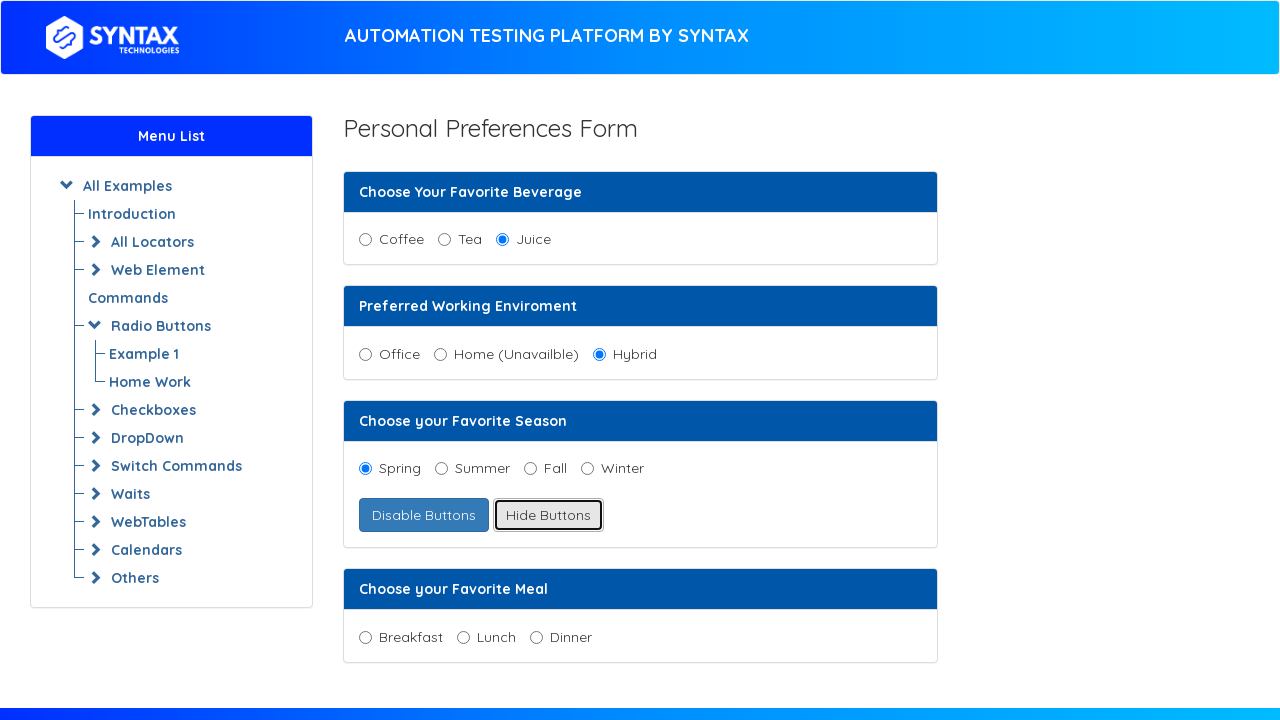

Selected 'winter' as season option at (587, 469) on input[value='winter']
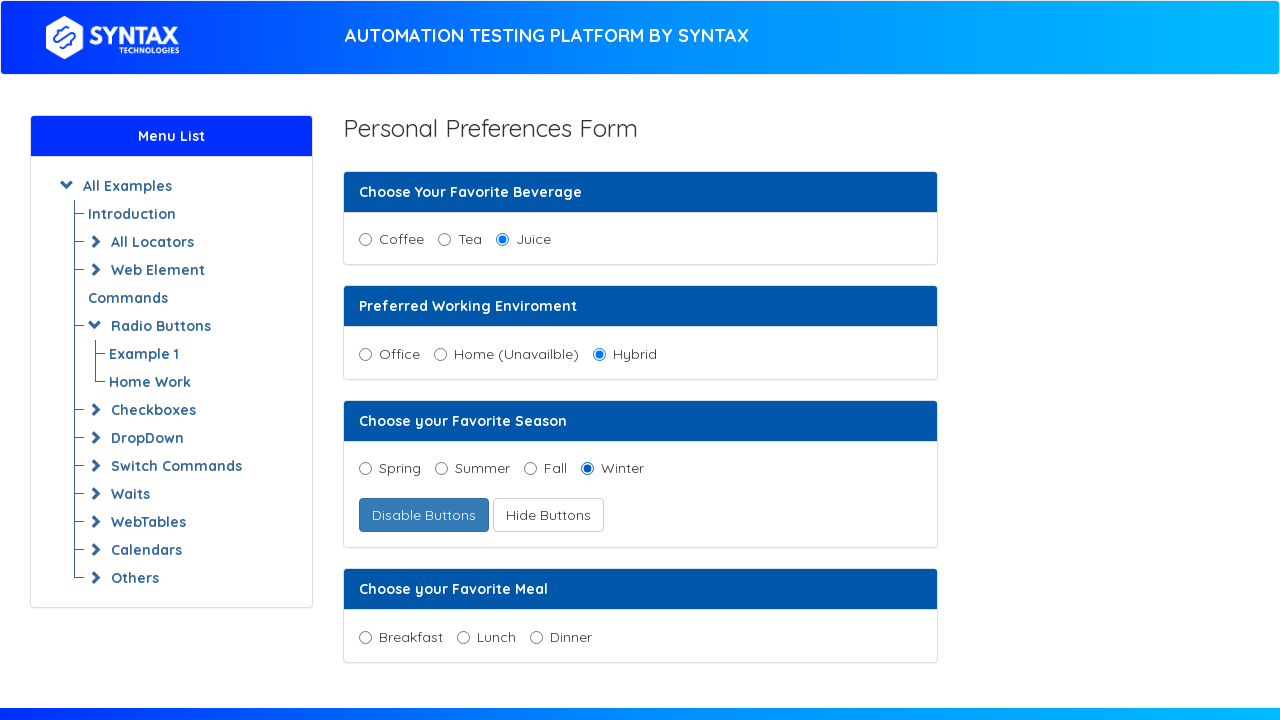

Selected 'dinner' as meal option at (536, 637) on input[value='dinner']
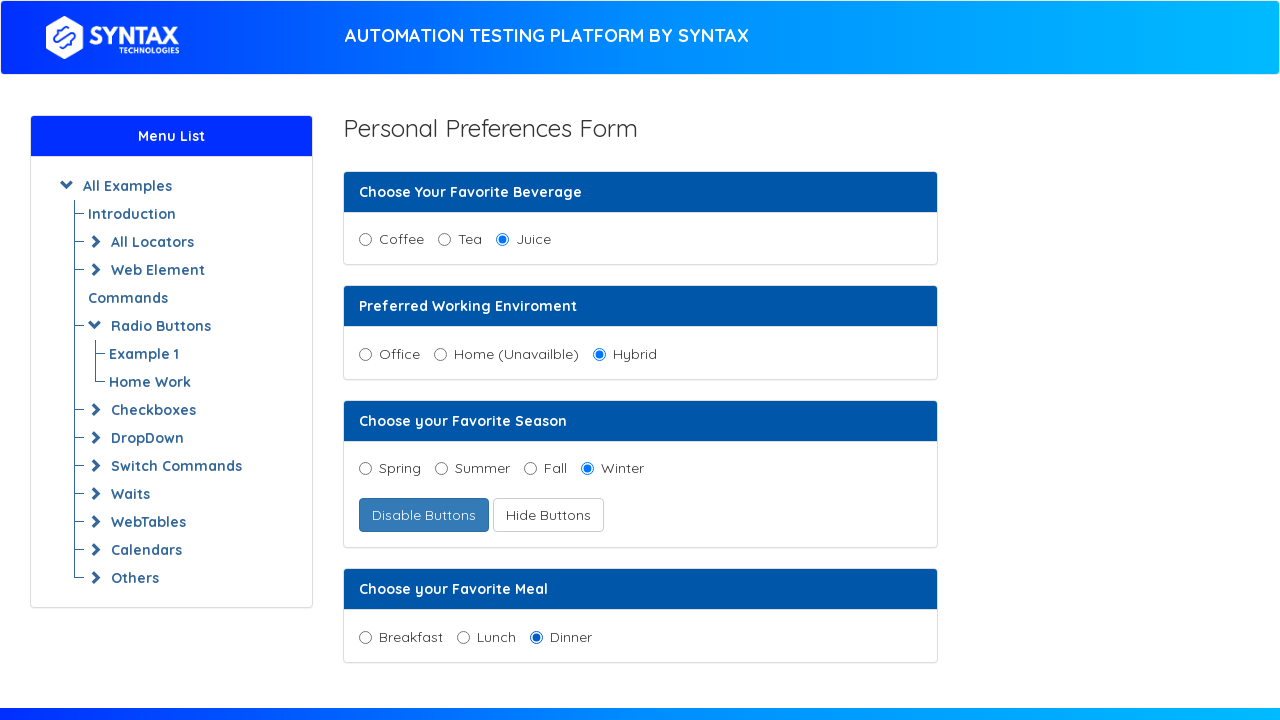

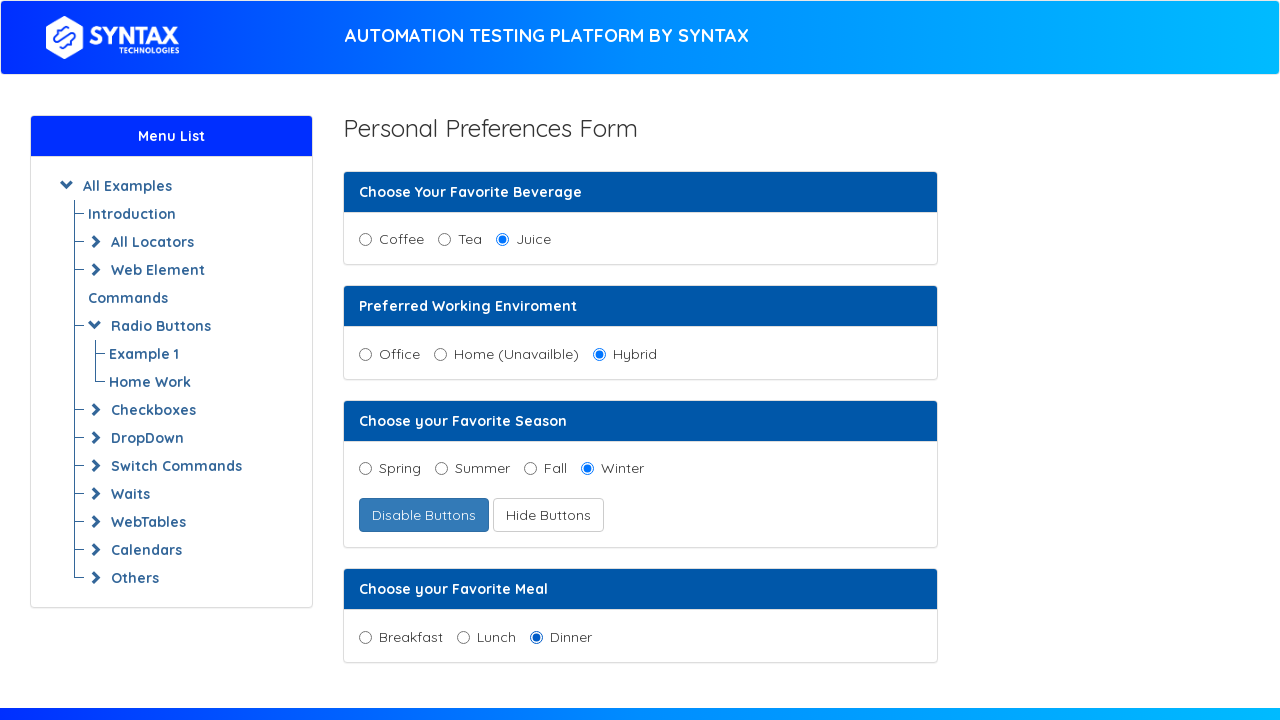